Tests a registration form by filling in first name, last name, and phone number fields on a QA practice website.

Starting URL: https://qa-practice.netlify.app/register

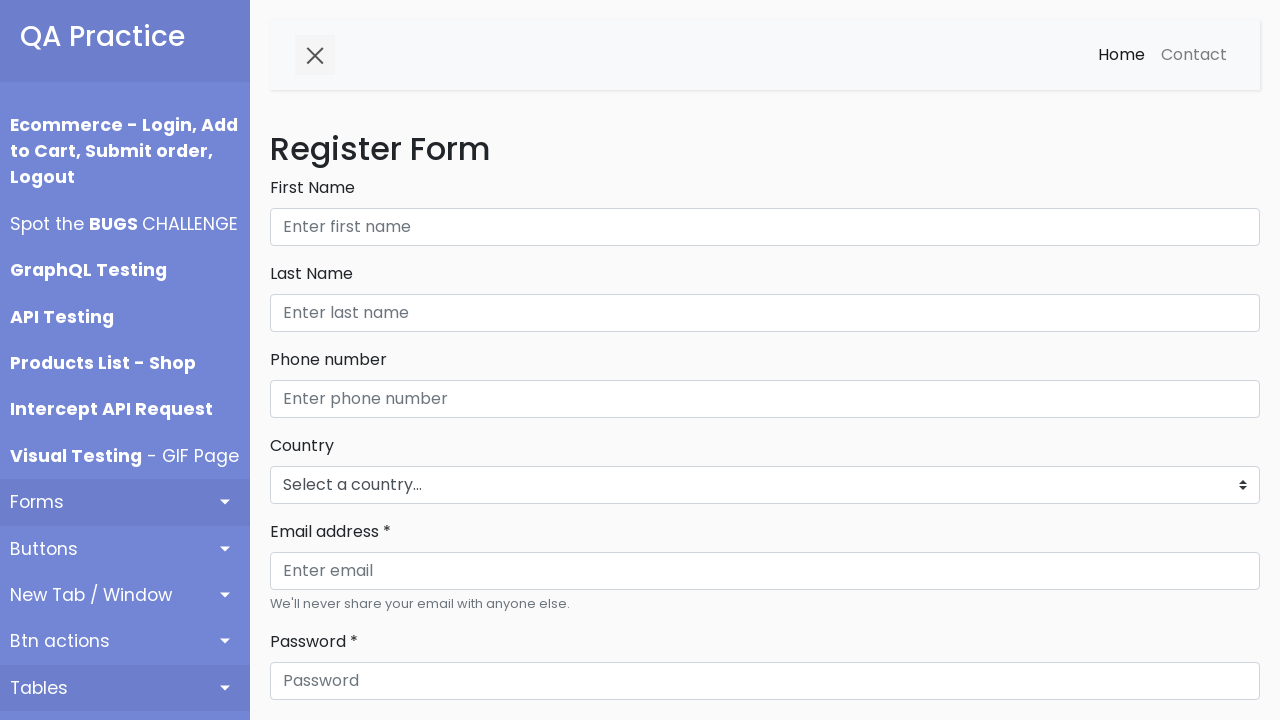

Filled first name field with 'Budi' on #firstName
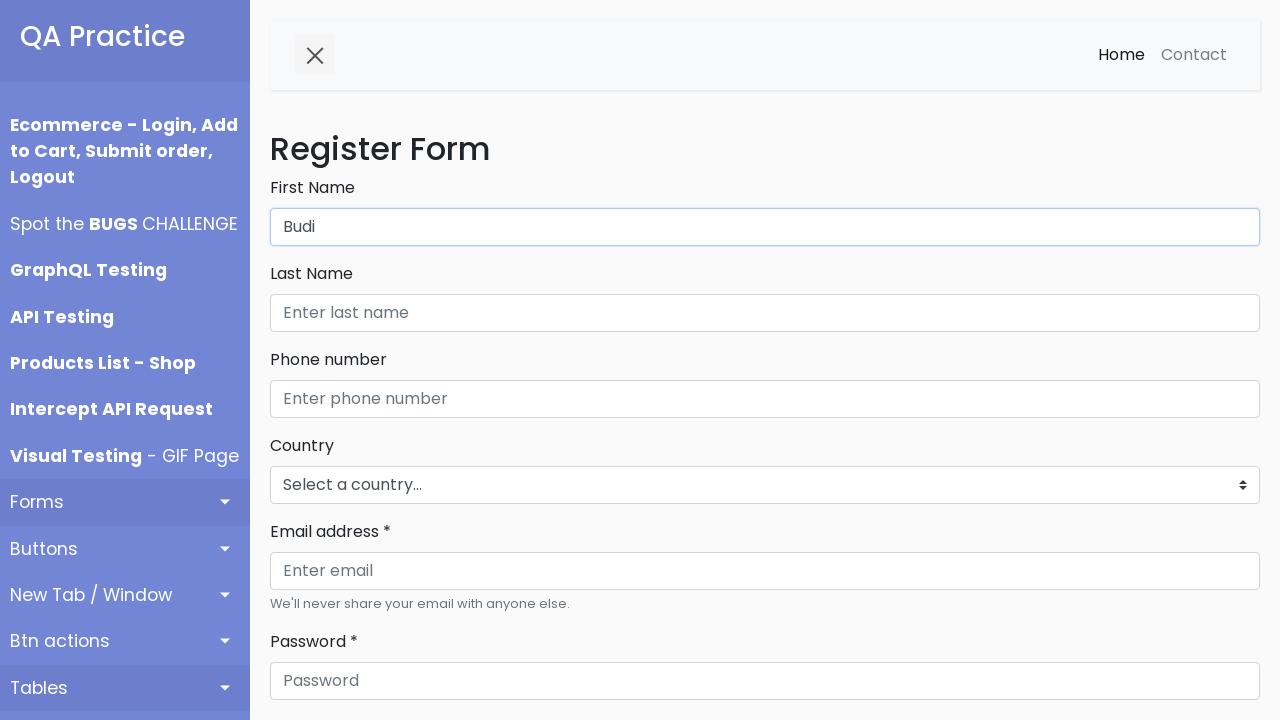

Filled last name field with 'Putra' on #lastName
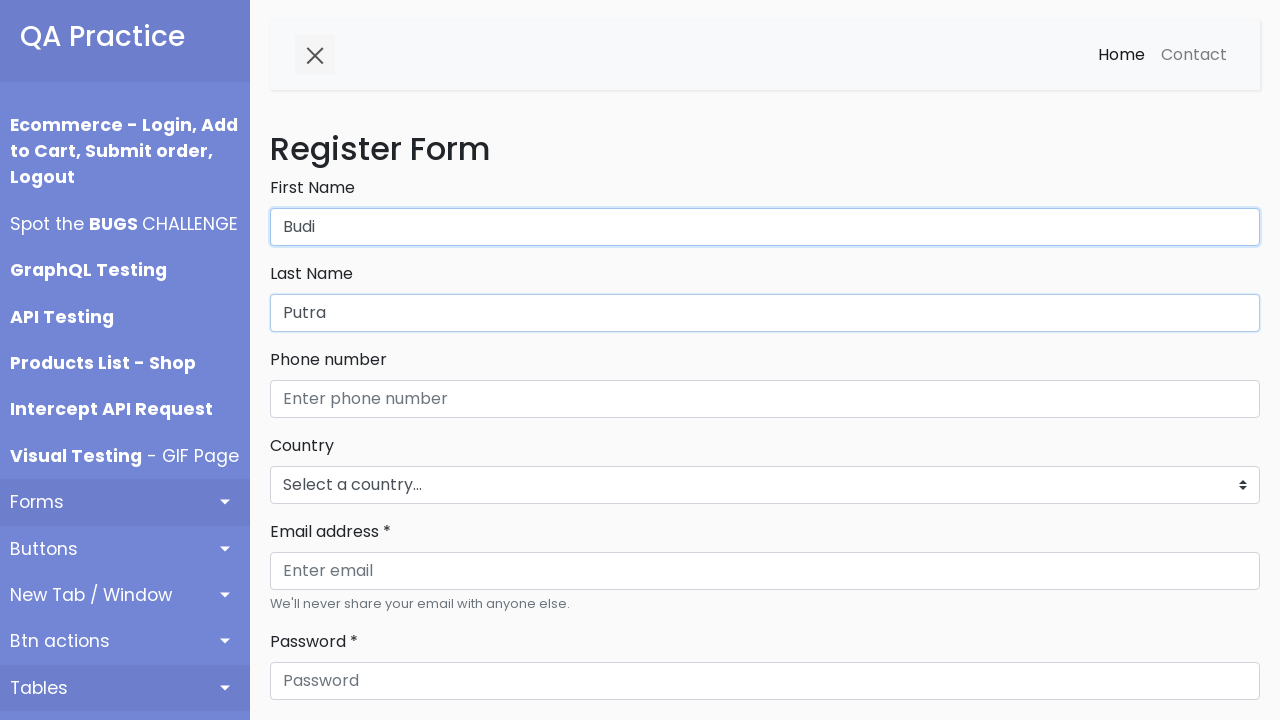

Filled phone number field with '08121212121' on #phone
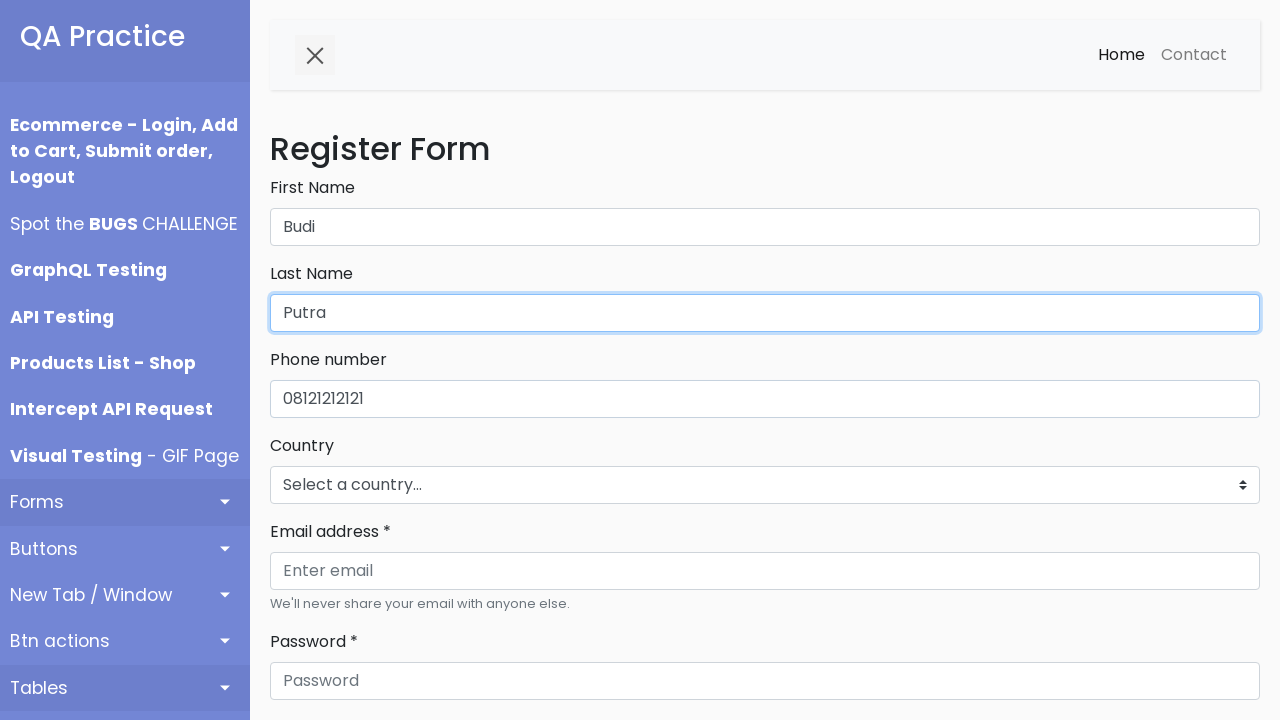

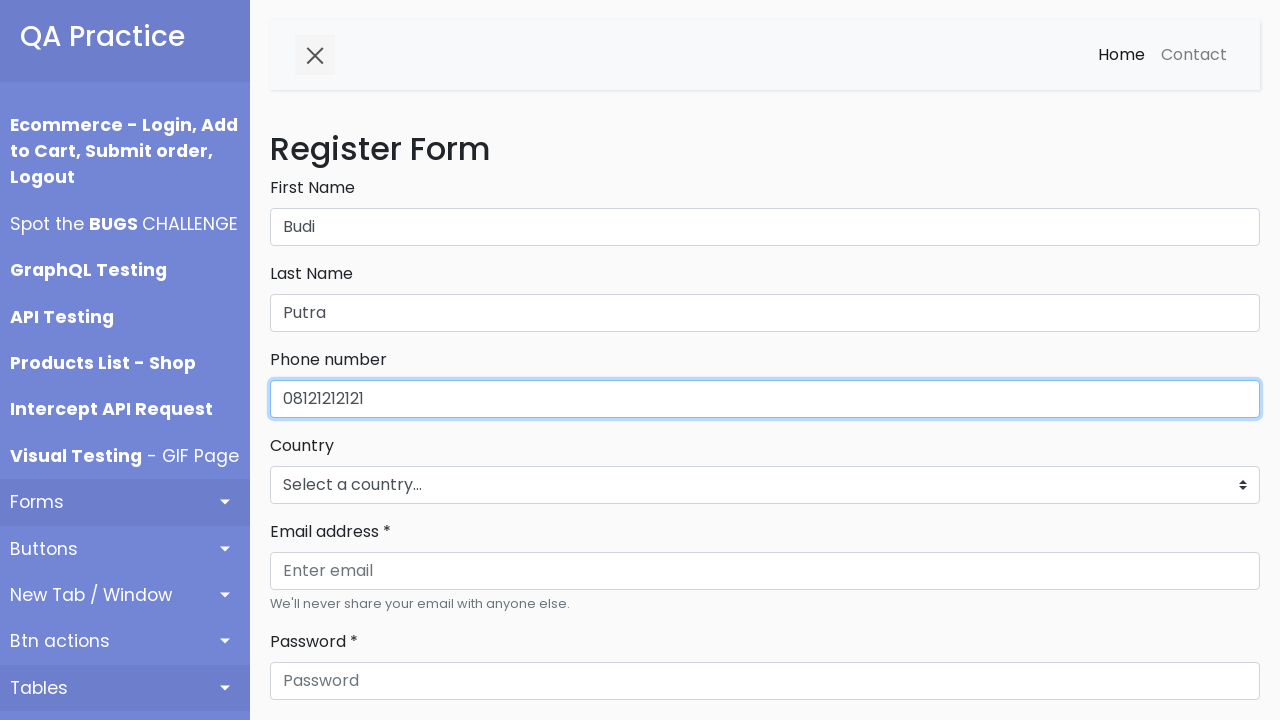